Navigates to ChatGPT website and takes a screenshot of the page

Starting URL: https://chatgpt.com/

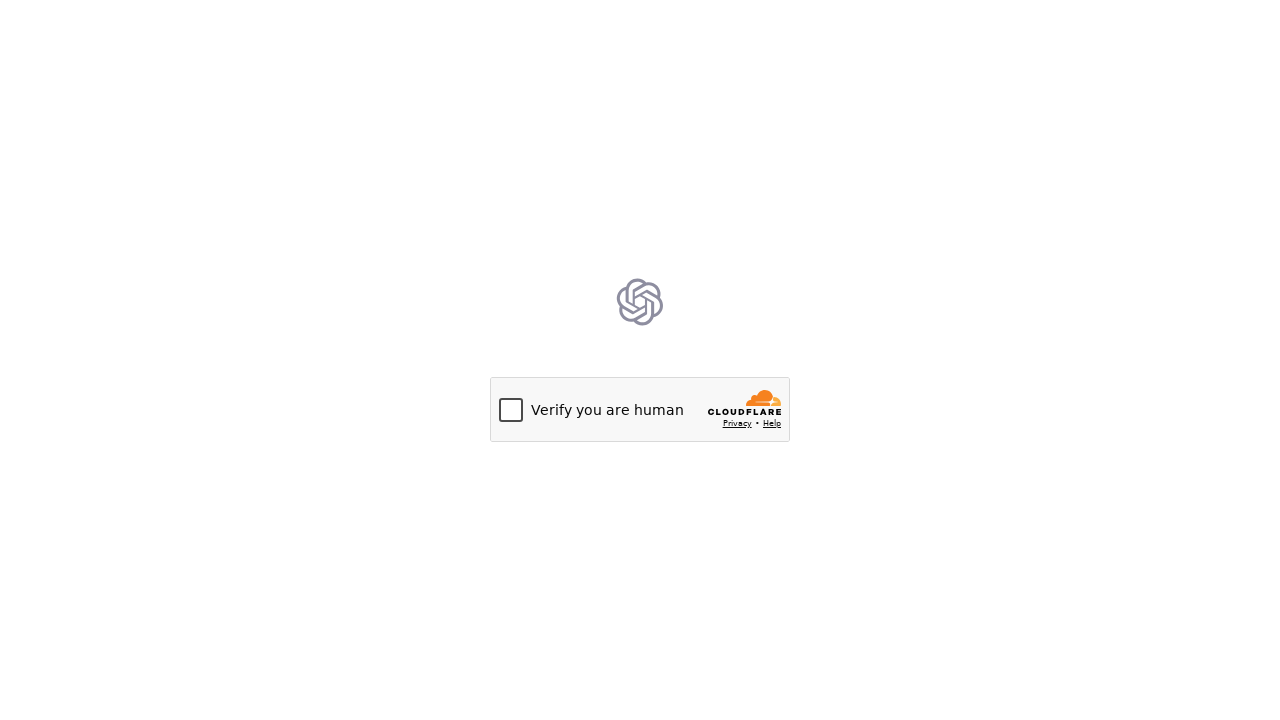

Navigated to ChatGPT website
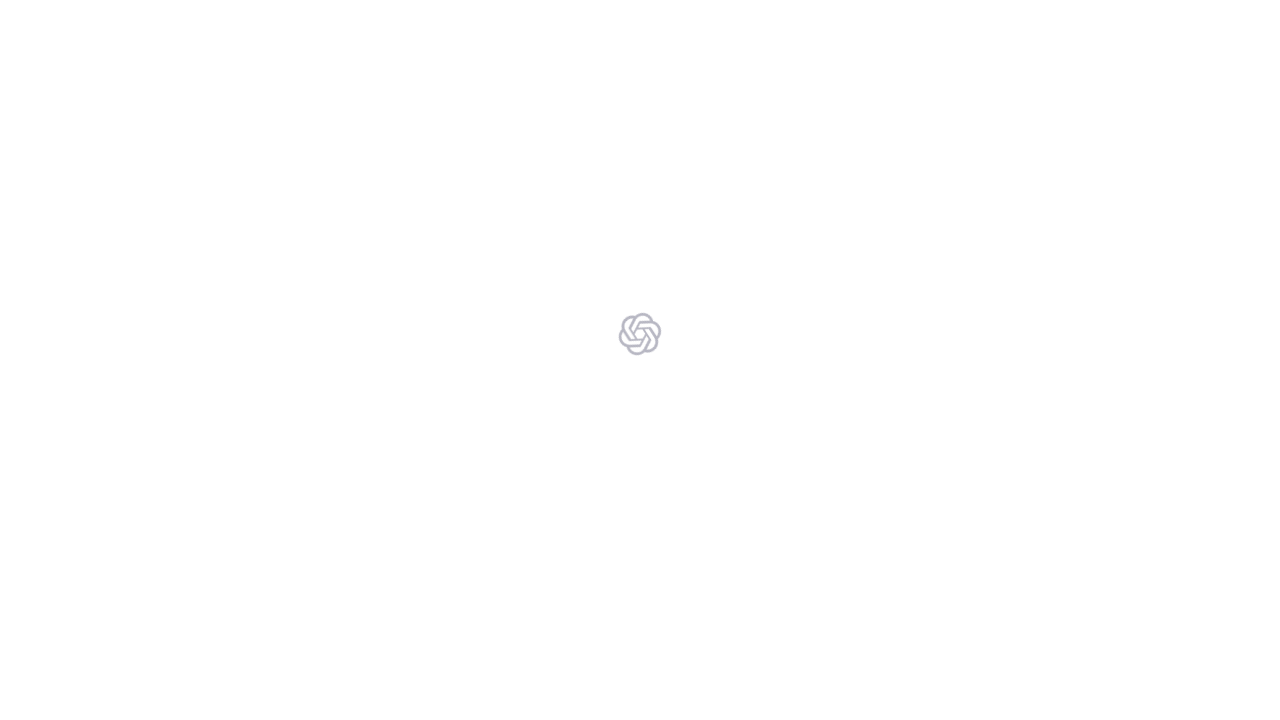

Page fully loaded and network idle
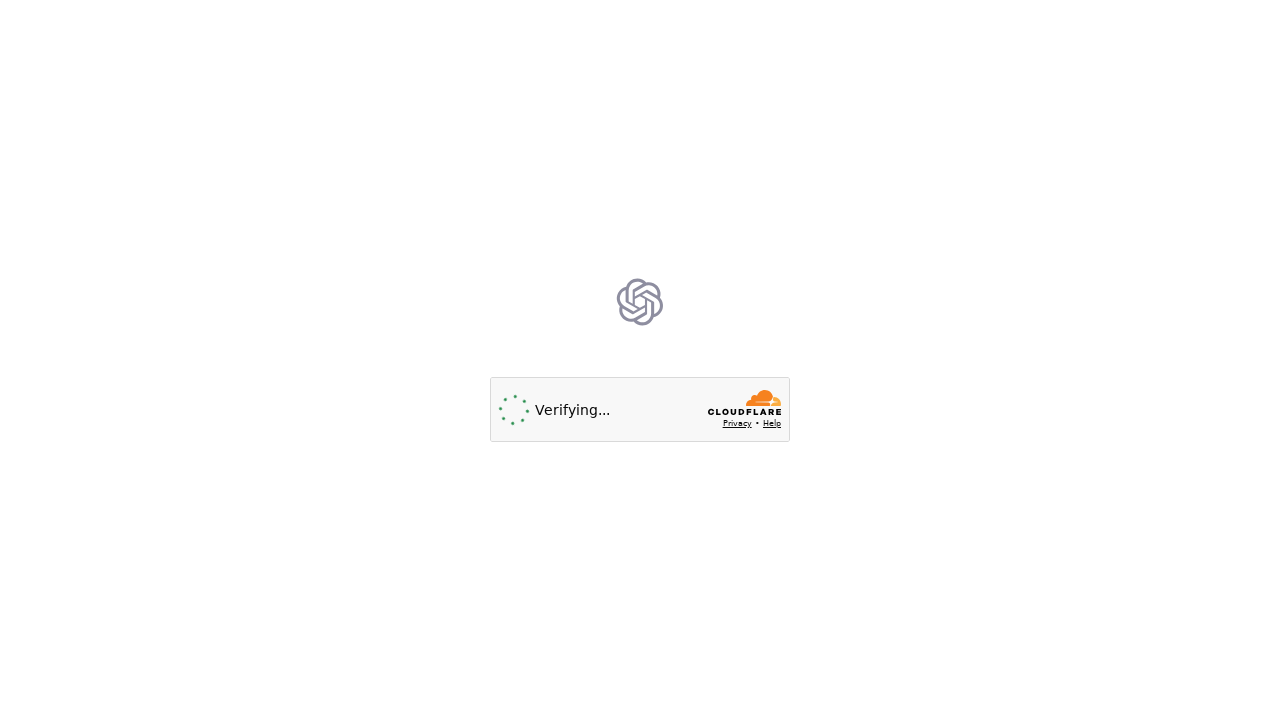

Captured screenshot of ChatGPT homepage
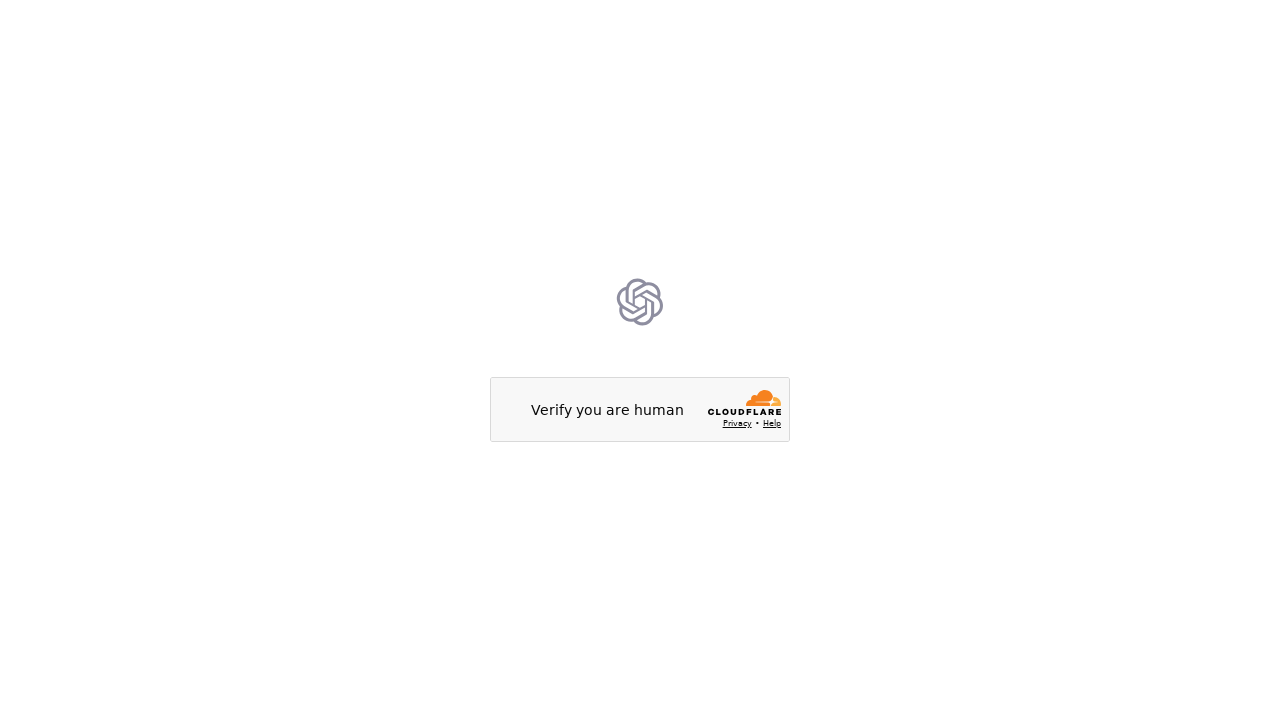

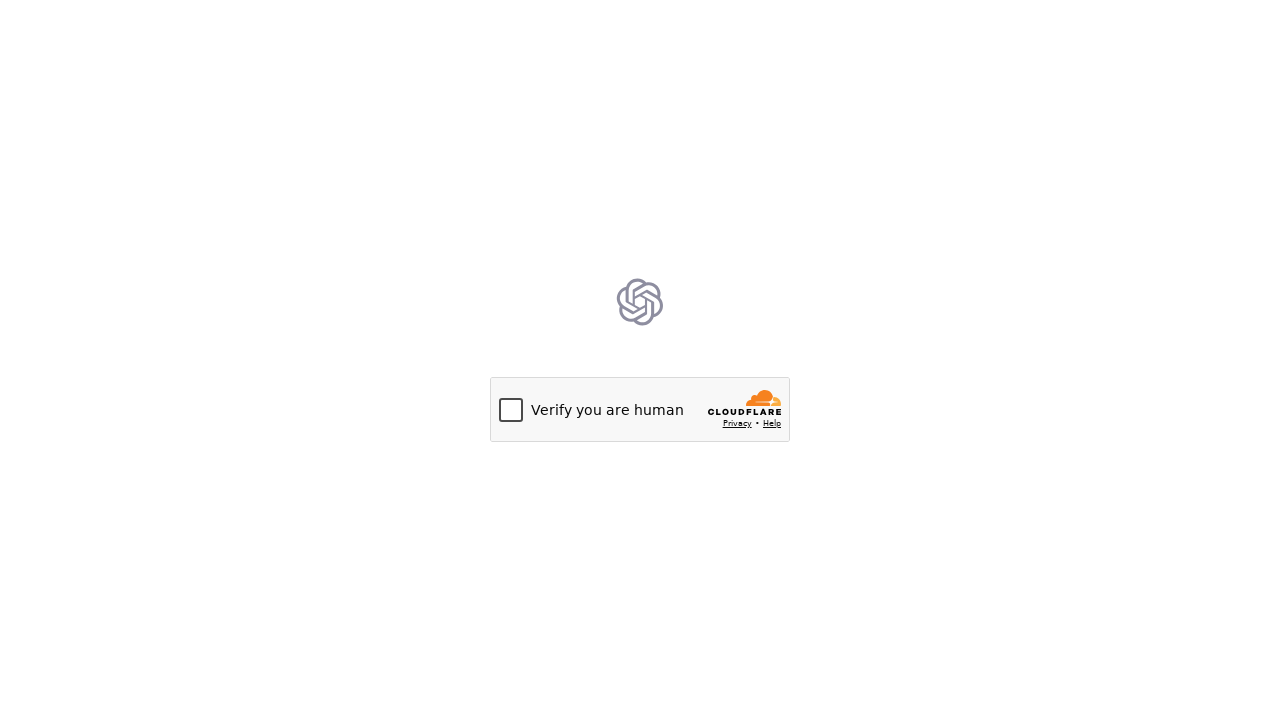